Tests drag and drop functionality on jQueryUI demo page by first dragging an element by offset, then performing a drag and drop to a target element within an iframe

Starting URL: http://jqueryui.com/droppable

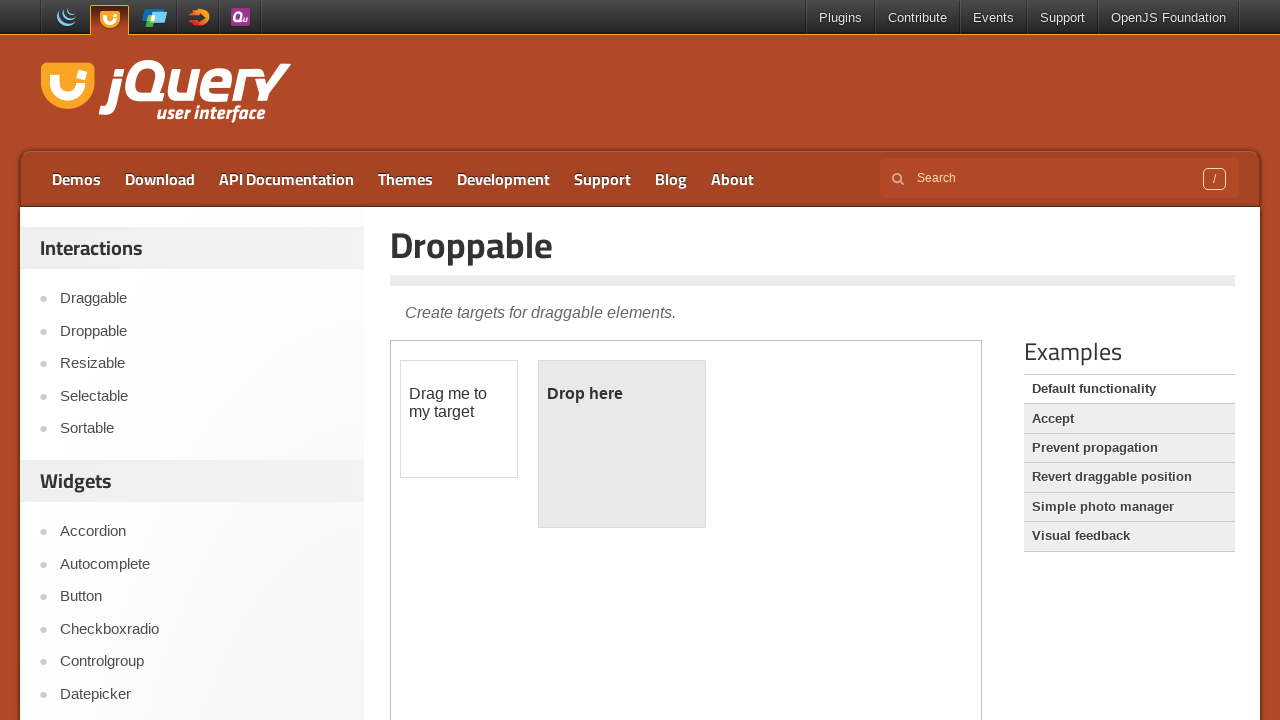

Located iframe containing drag and drop demo
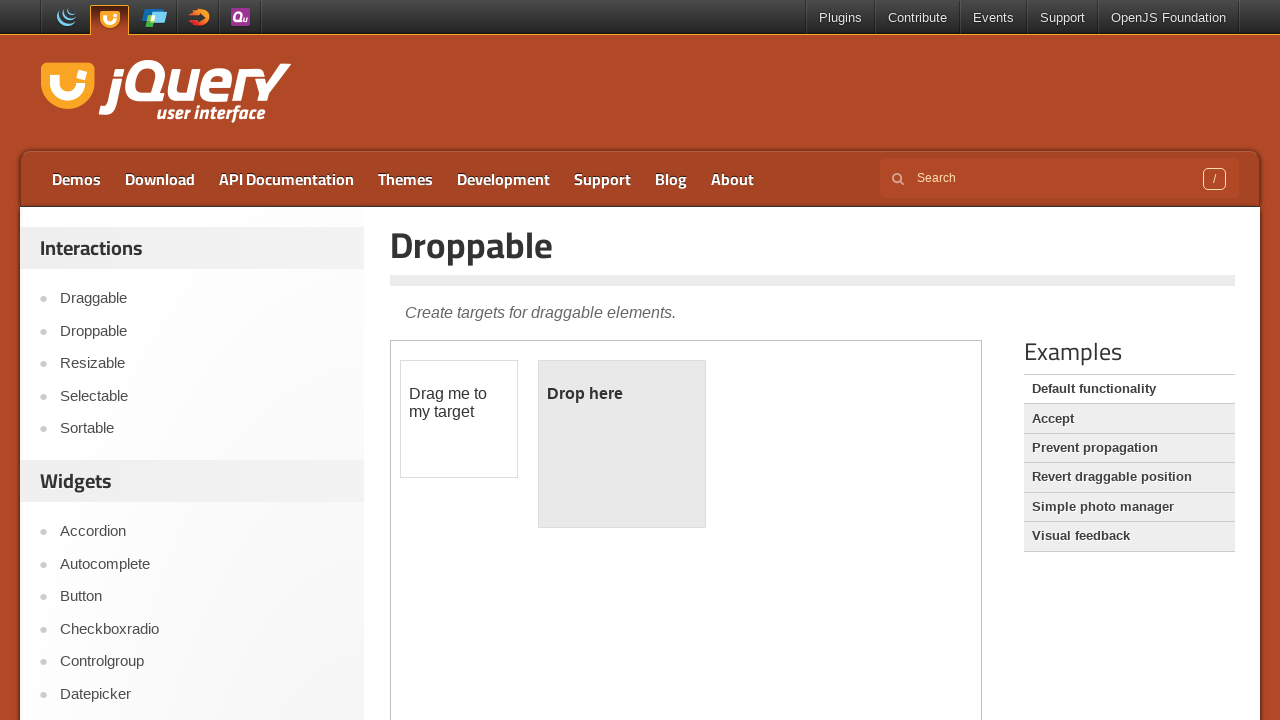

Located draggable element (#draggable) within iframe
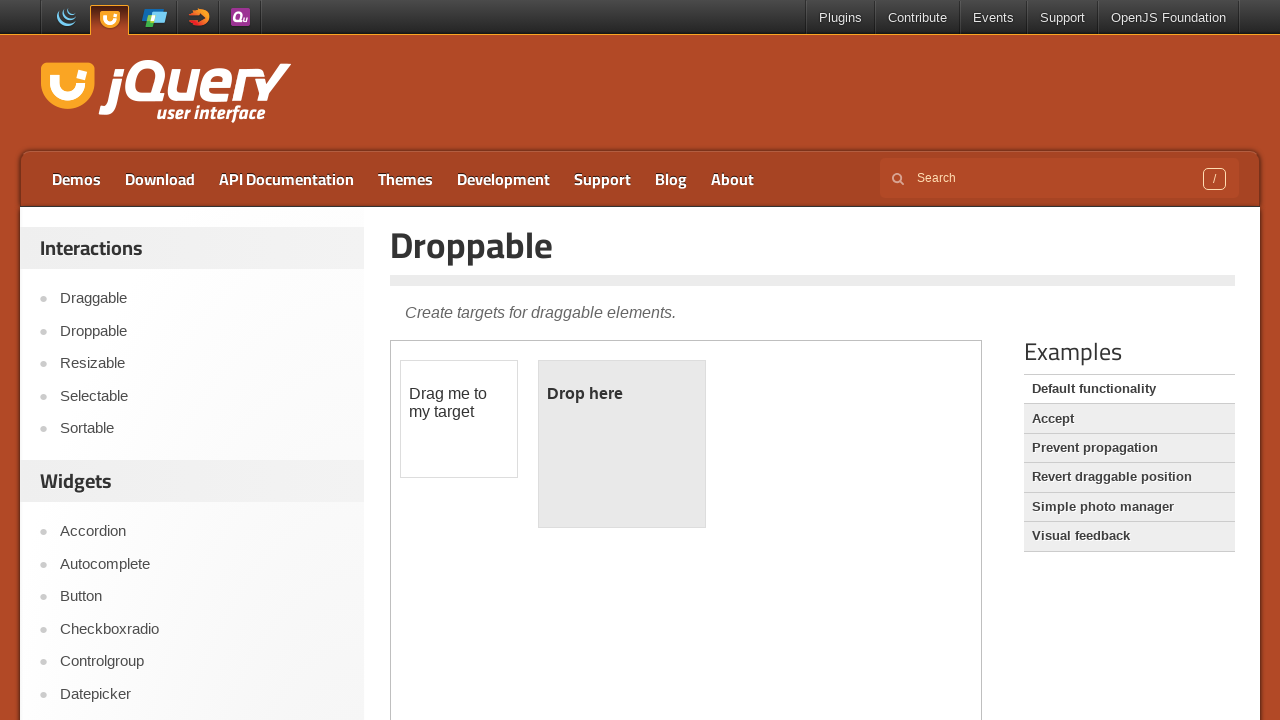

Located droppable element (#droppable) within iframe
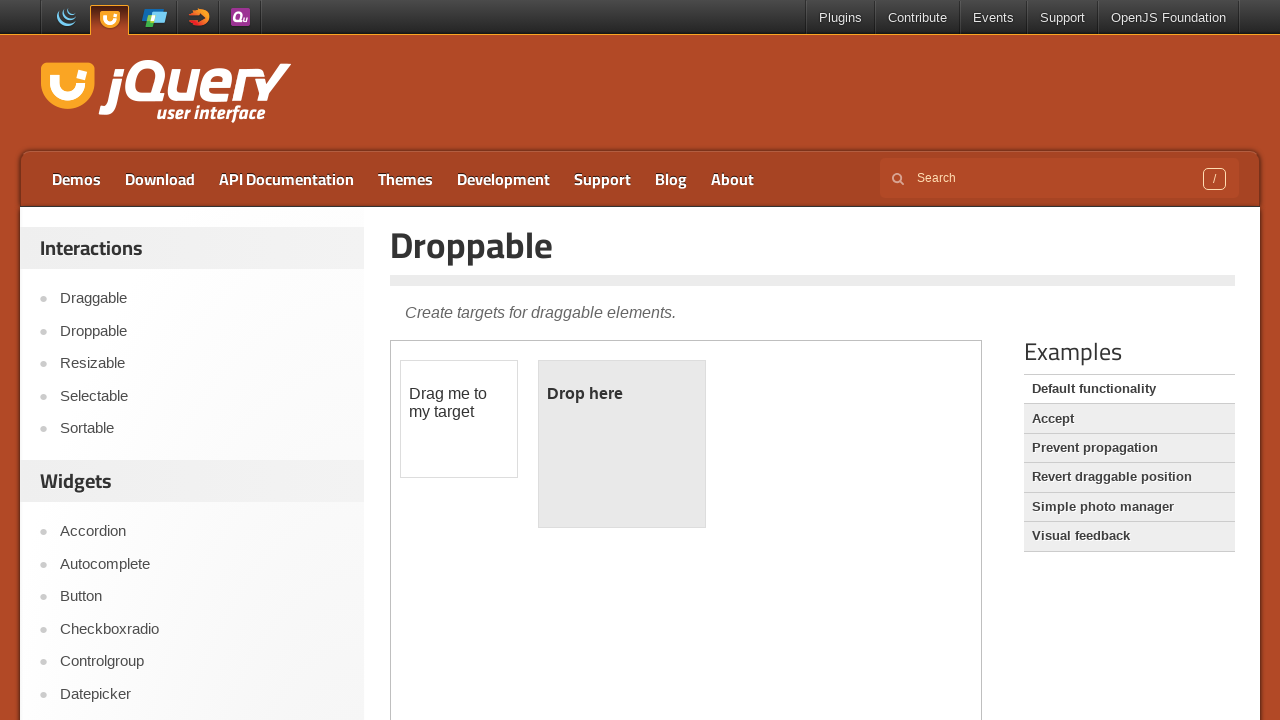

Retrieved bounding box of draggable element
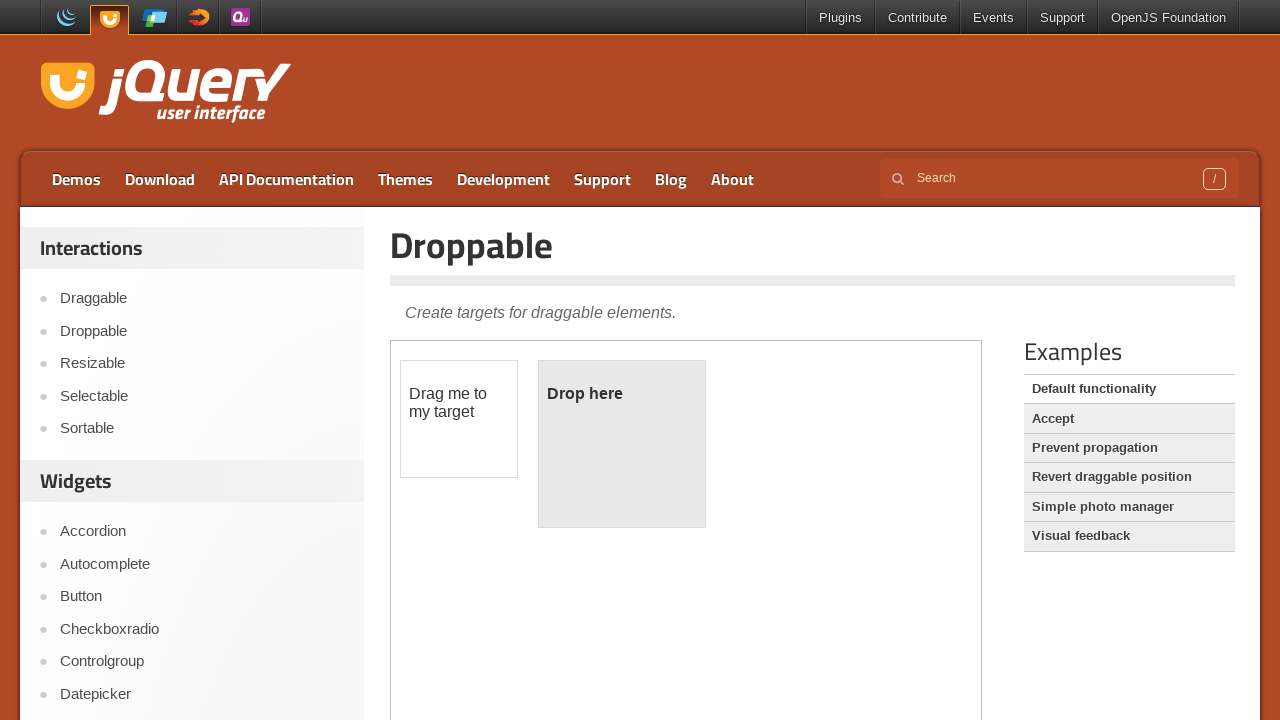

Moved mouse to center of draggable element at (459, 419)
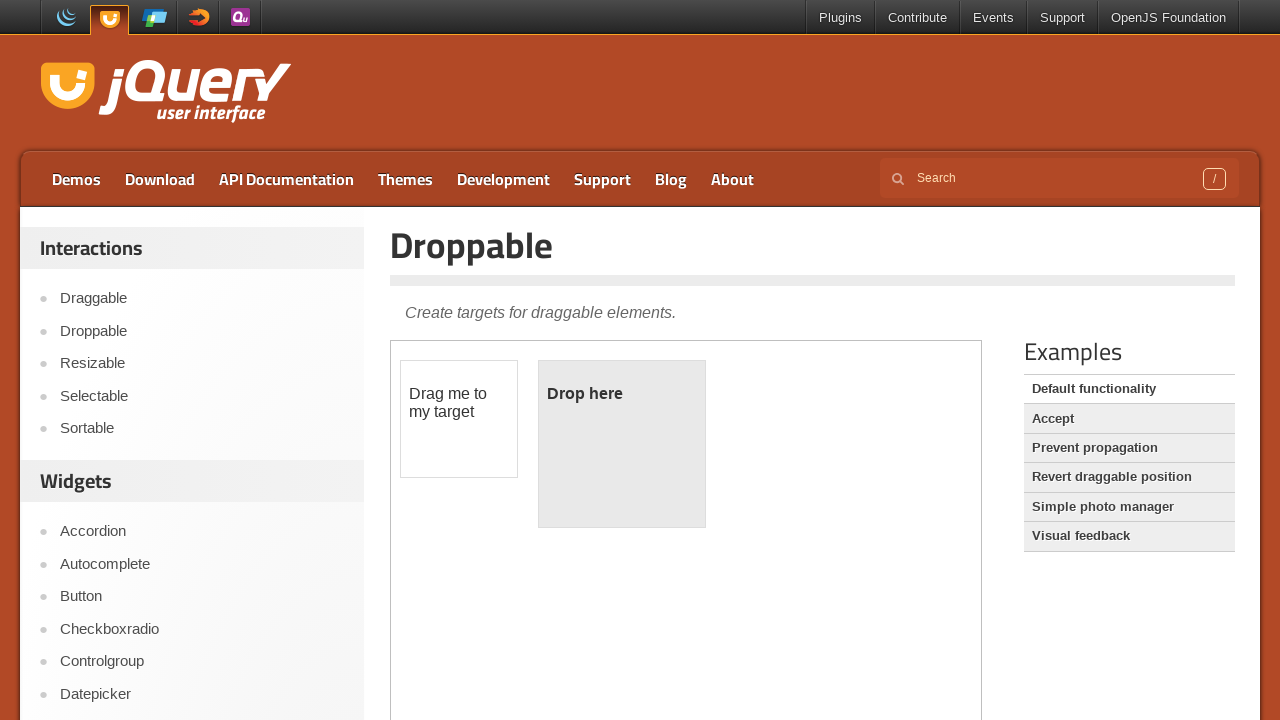

Pressed mouse button down on draggable element at (459, 419)
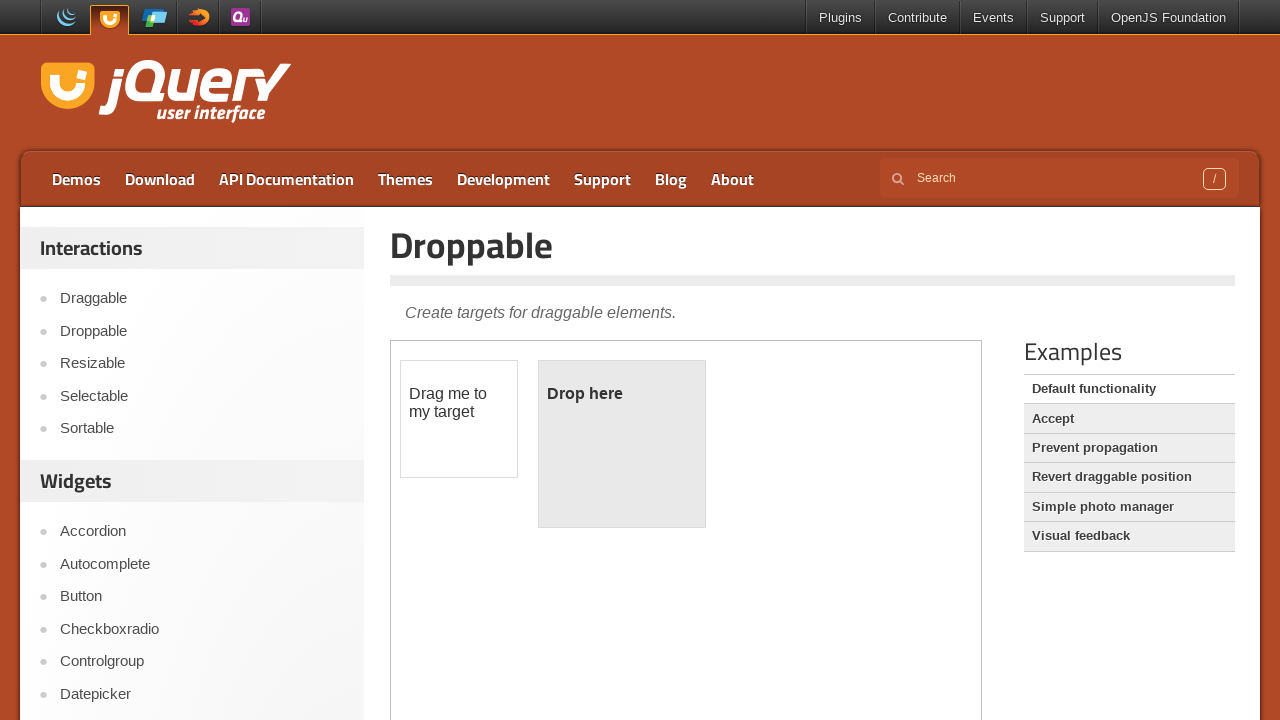

Dragged element by offset (100, 100) at (559, 519)
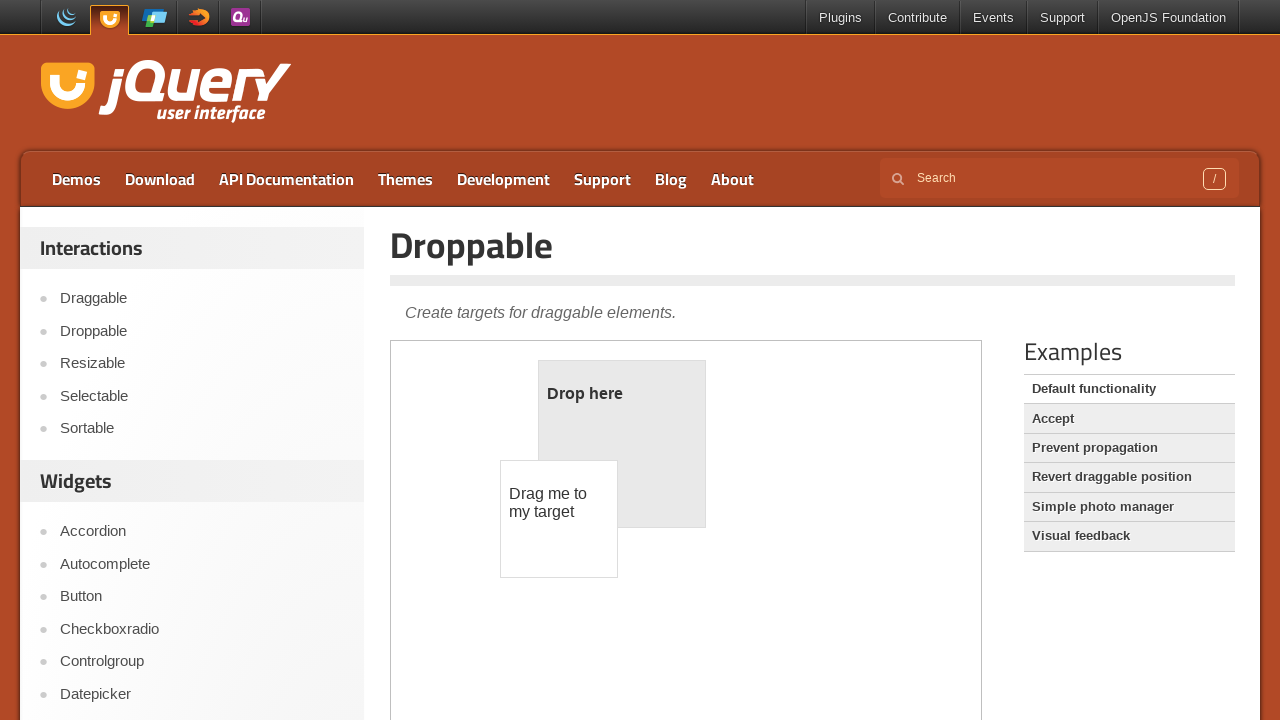

Released mouse button after drag by offset at (559, 519)
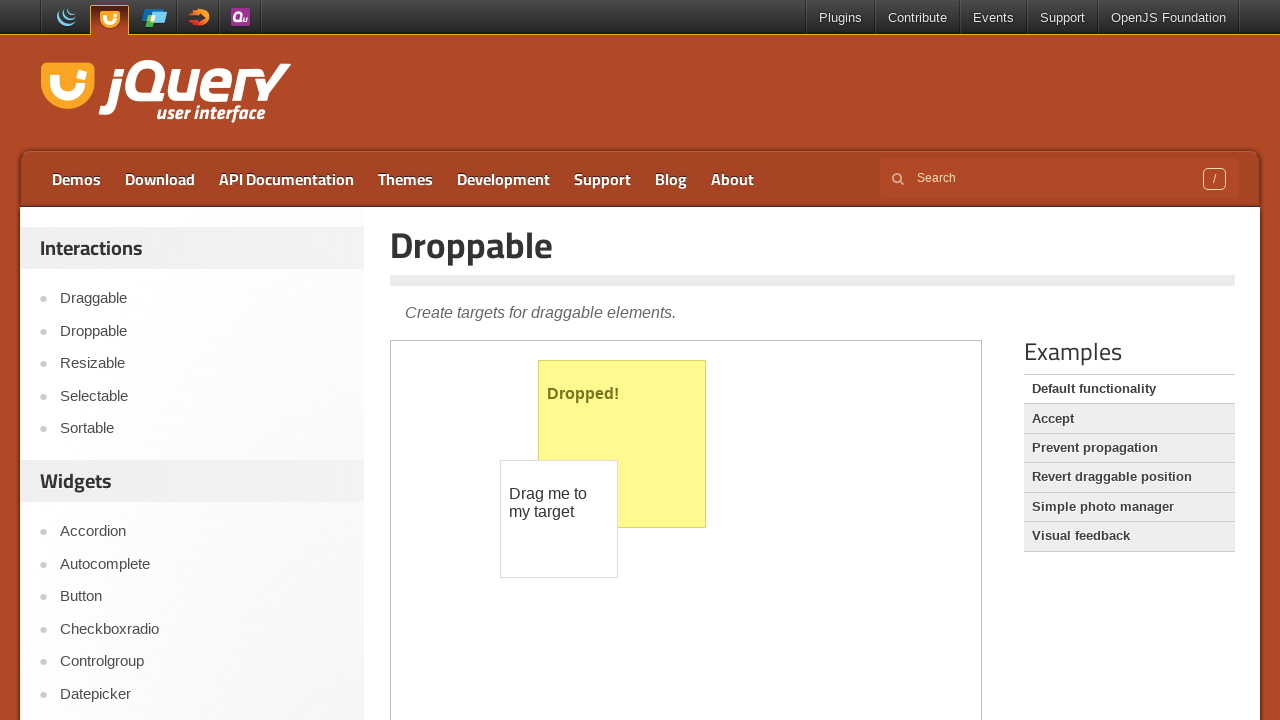

Performed drag and drop from draggable element to droppable element at (622, 444)
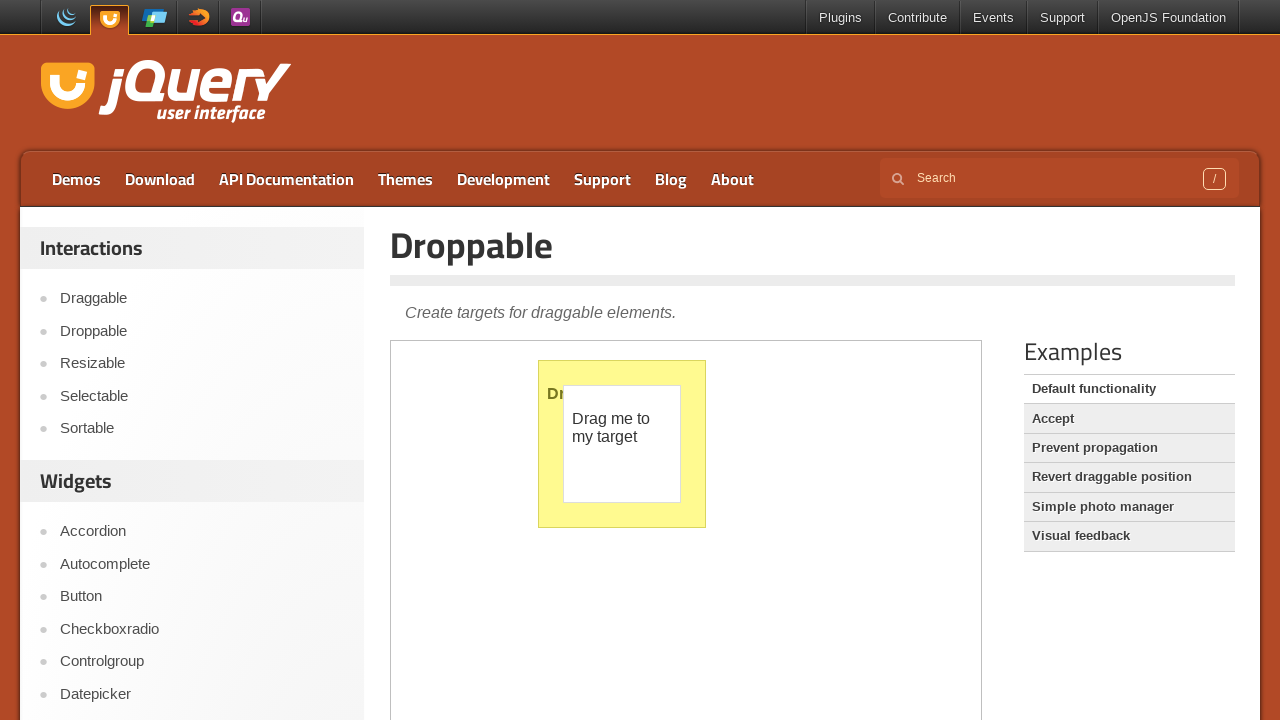

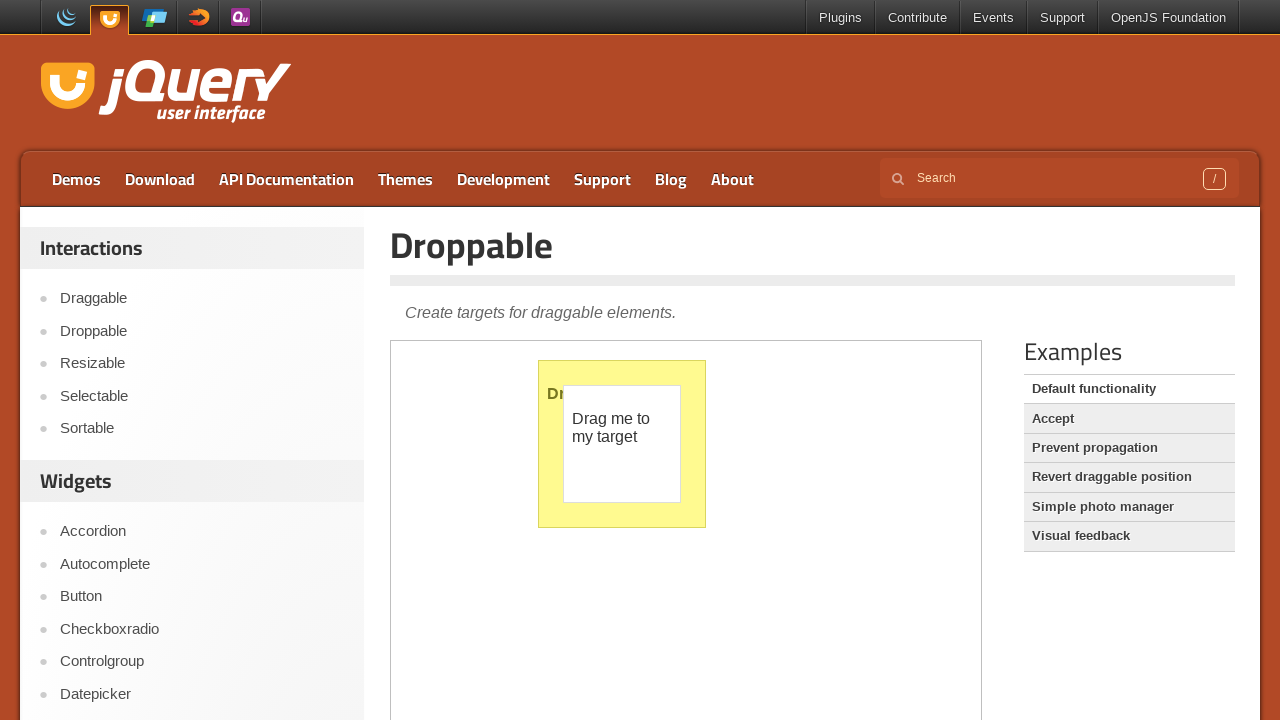